Tests sorting the Due column in descending order by clicking the column header twice and verifying the values are sorted from highest to lowest

Starting URL: http://the-internet.herokuapp.com/tables

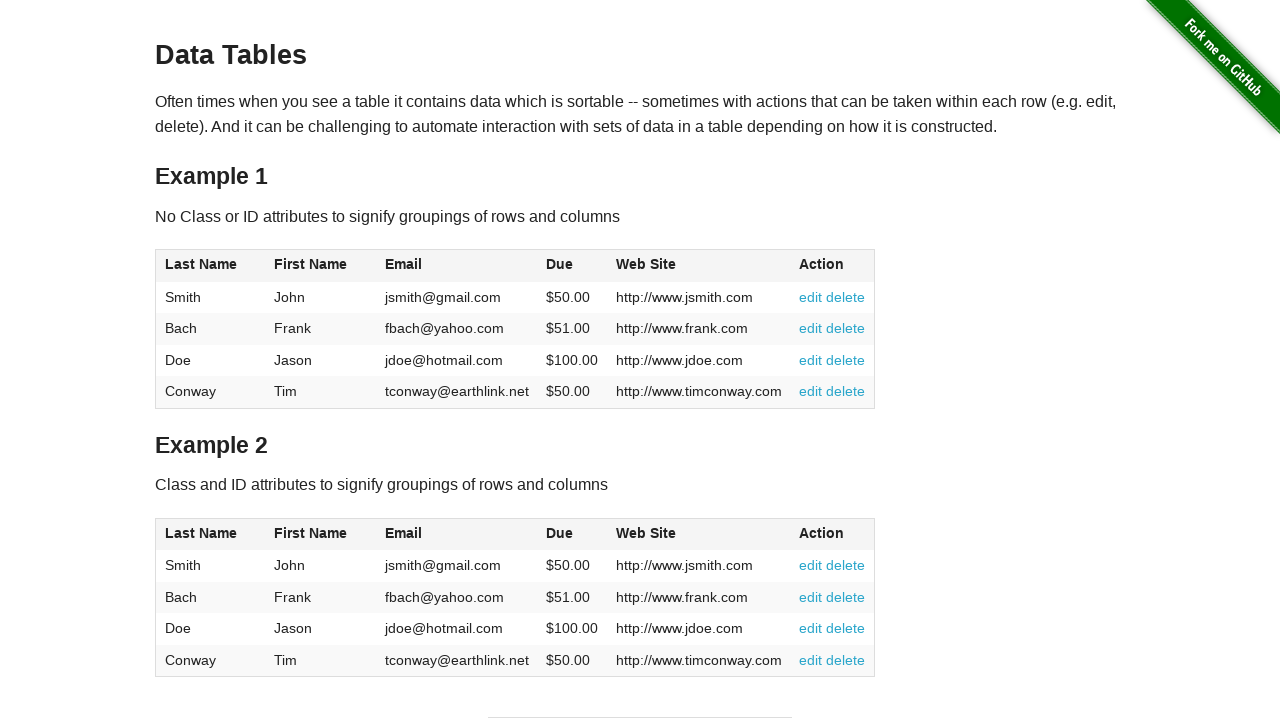

Clicked Due column header first time to sort ascending at (572, 266) on #table1 thead tr th:nth-of-type(4)
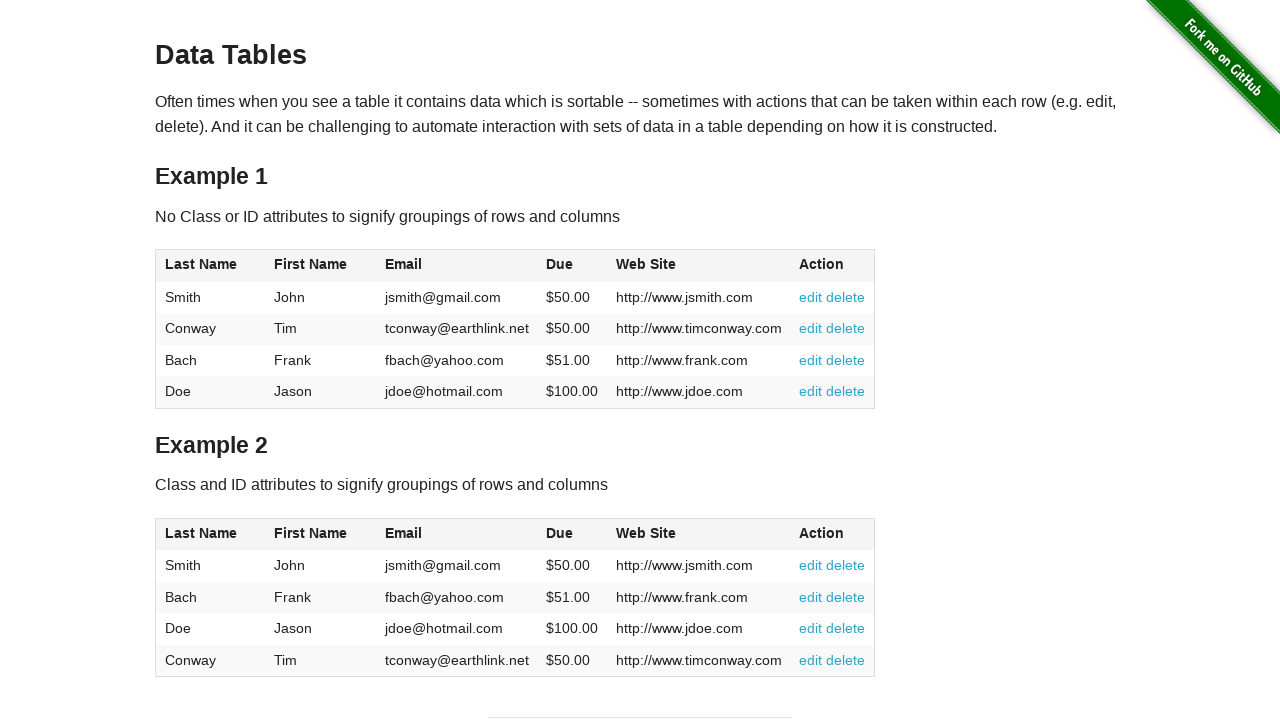

Clicked Due column header second time to sort descending at (572, 266) on #table1 thead tr th:nth-of-type(4)
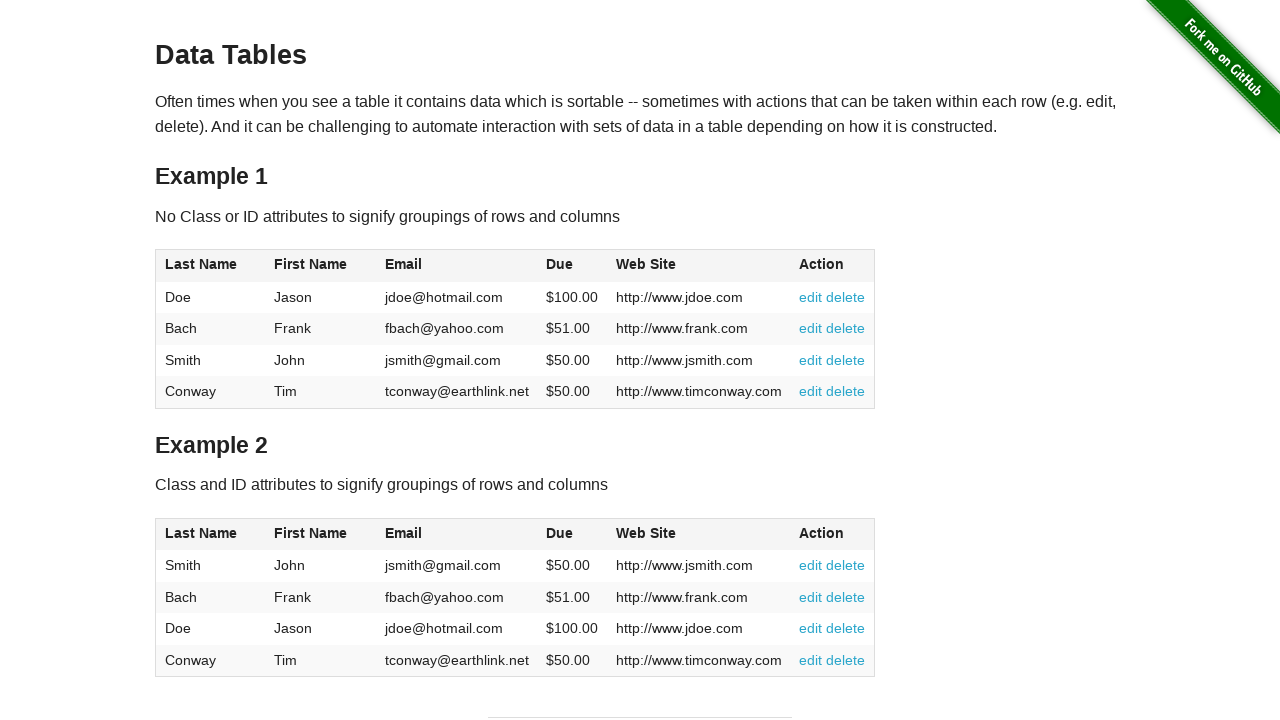

Verified table with Due column values is present
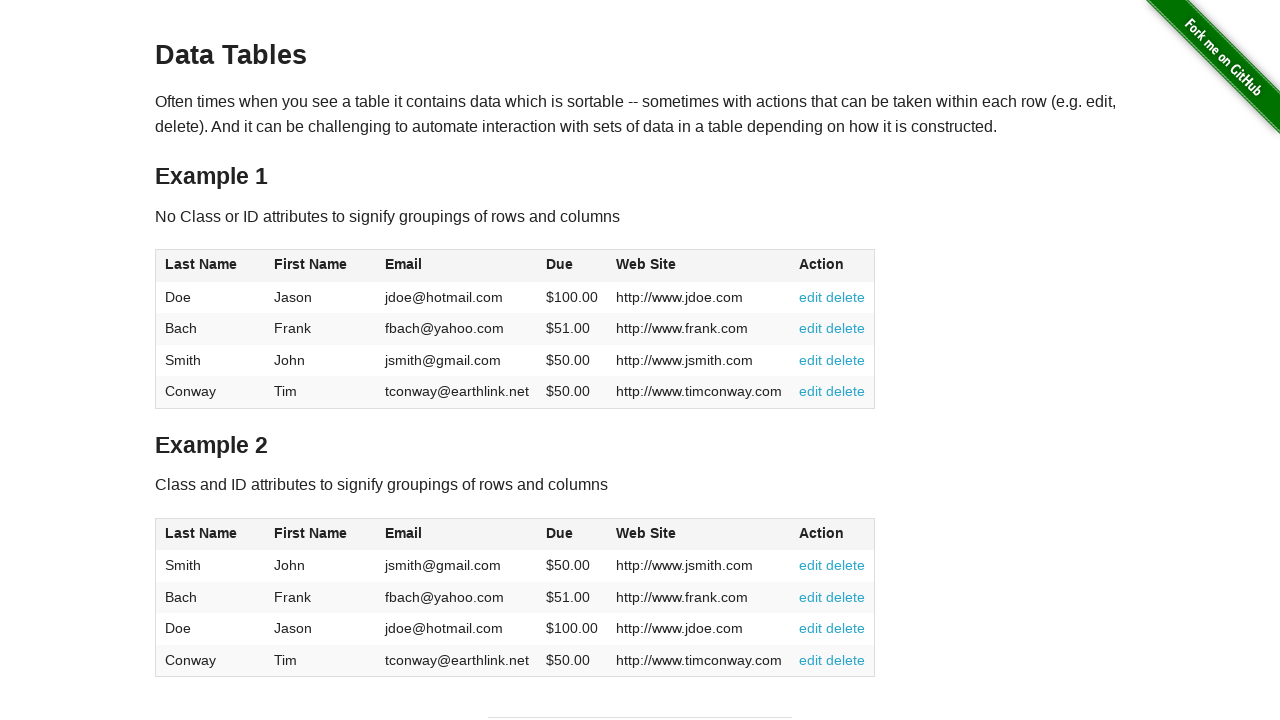

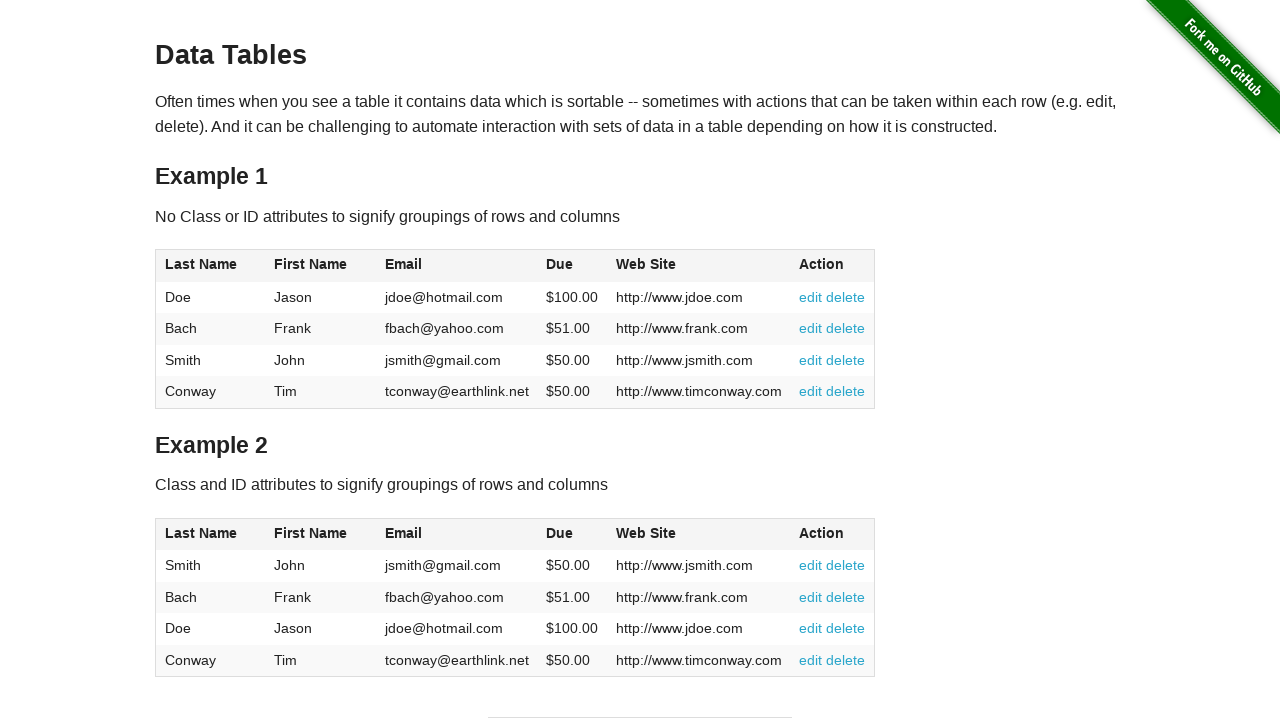